Tests JavaScript alert handling by navigating to the JS Alerts page, accepting a JS Alert, dismissing a JS Confirm, and entering text into a JS Prompt dialog

Starting URL: https://the-internet.herokuapp.com/

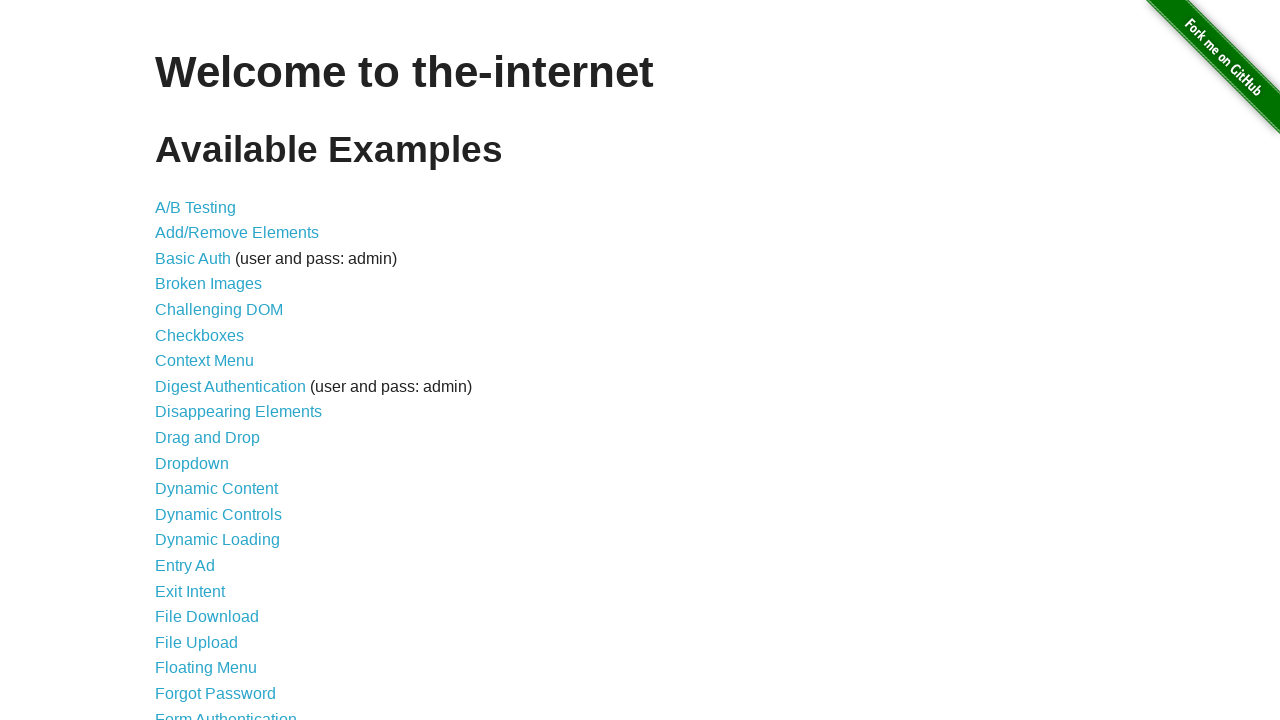

Clicked JavaScript Alerts link to navigate to alerts page at (214, 361) on a[href='/javascript_alerts']
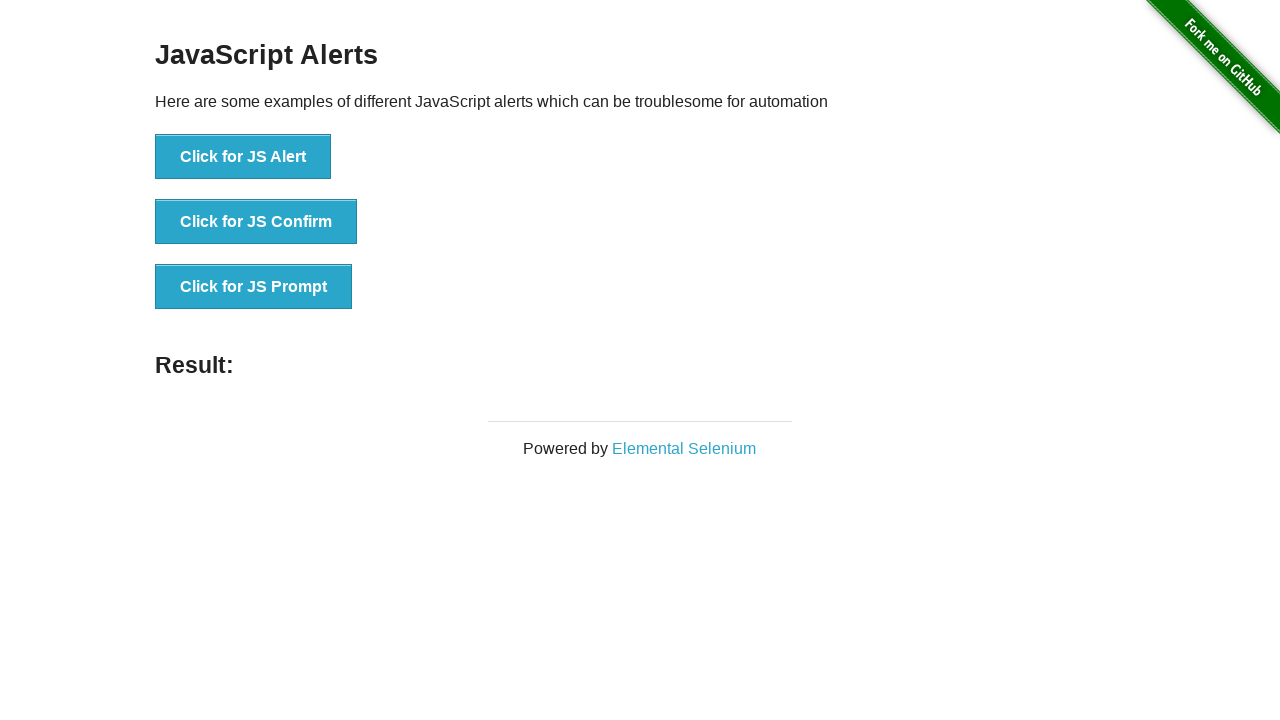

Clicked the 'Click for JS Alert' button at (243, 157) on button[onclick='jsAlert()']
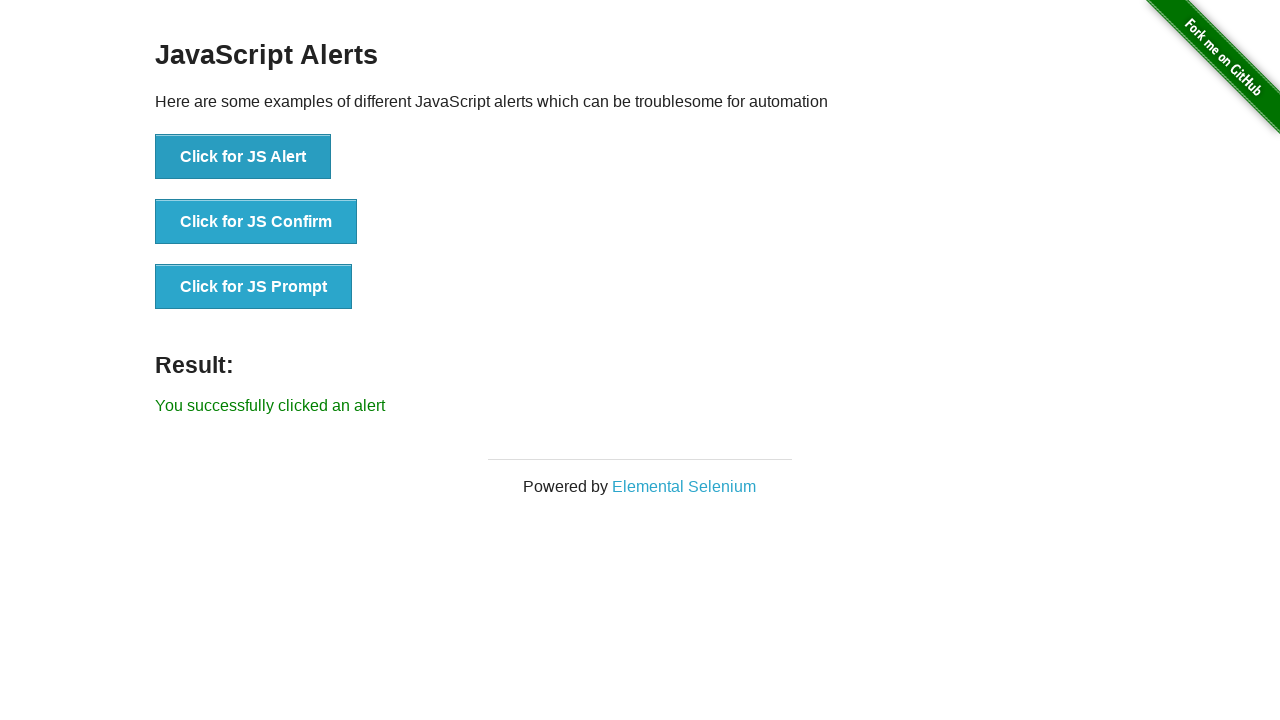

Set up dialog handler and clicked JS Alert button, then accepted the alert at (243, 157) on button[onclick='jsAlert()']
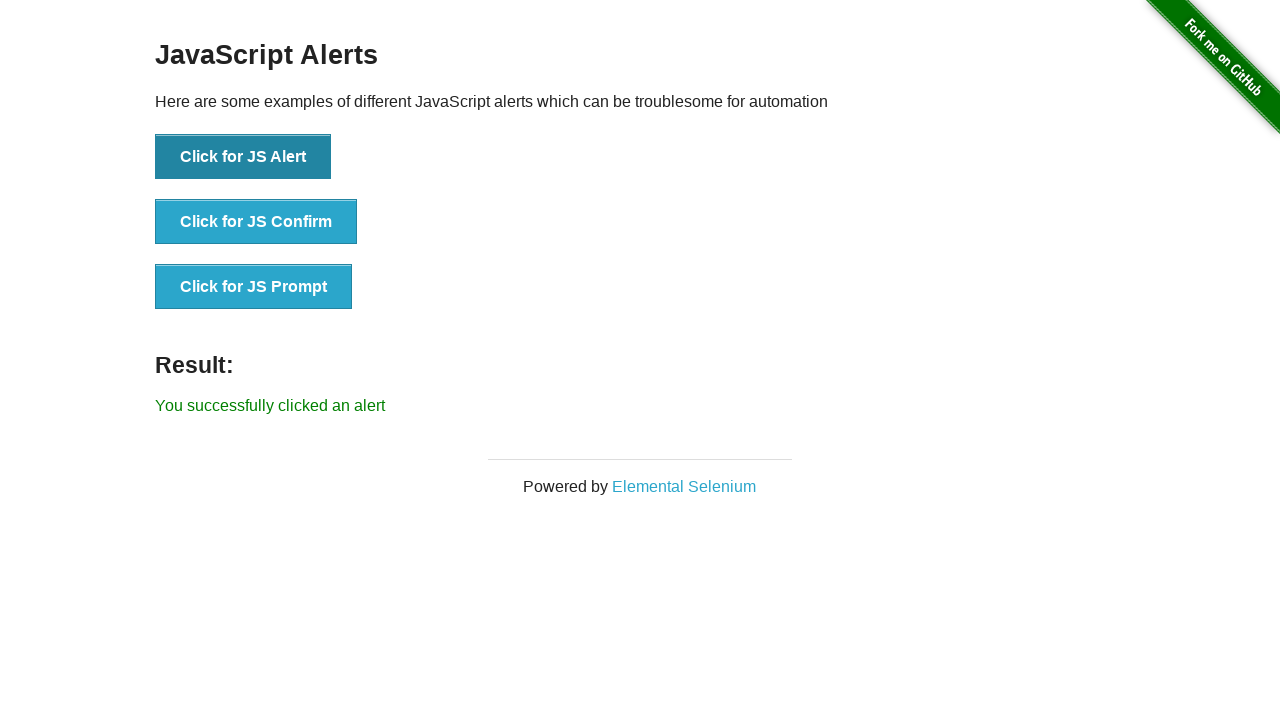

Set up dialog handler and clicked JS Confirm button, then dismissed the confirm dialog at (256, 222) on button[onclick='jsConfirm()']
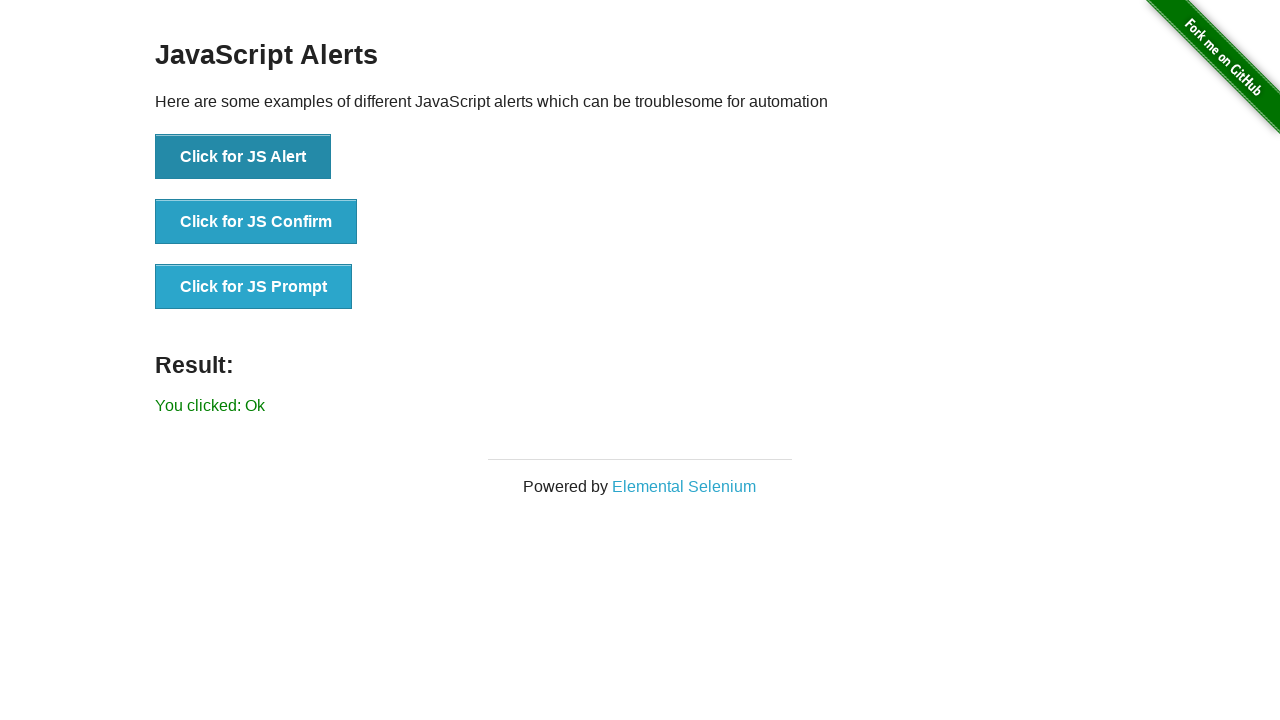

Set up dialog handler and clicked JS Prompt button, then entered 'Test Passed' and accepted at (254, 287) on button[onclick='jsPrompt()']
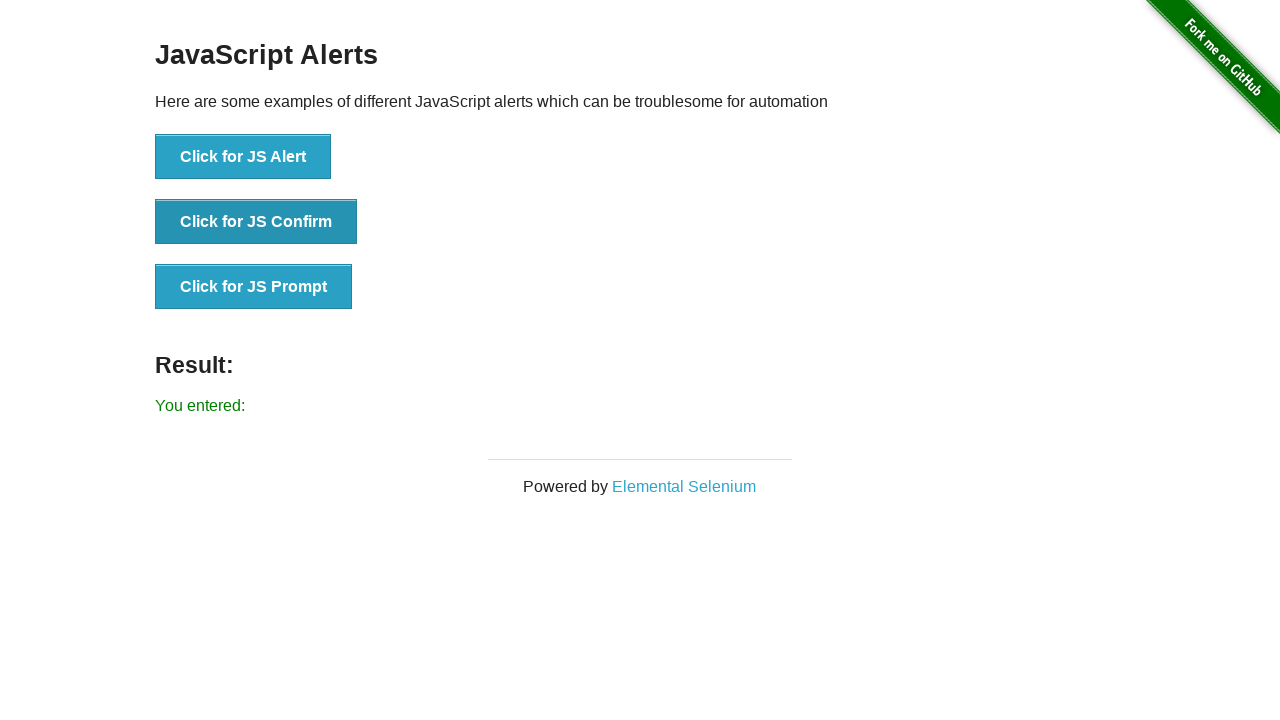

Waited for result element to be displayed
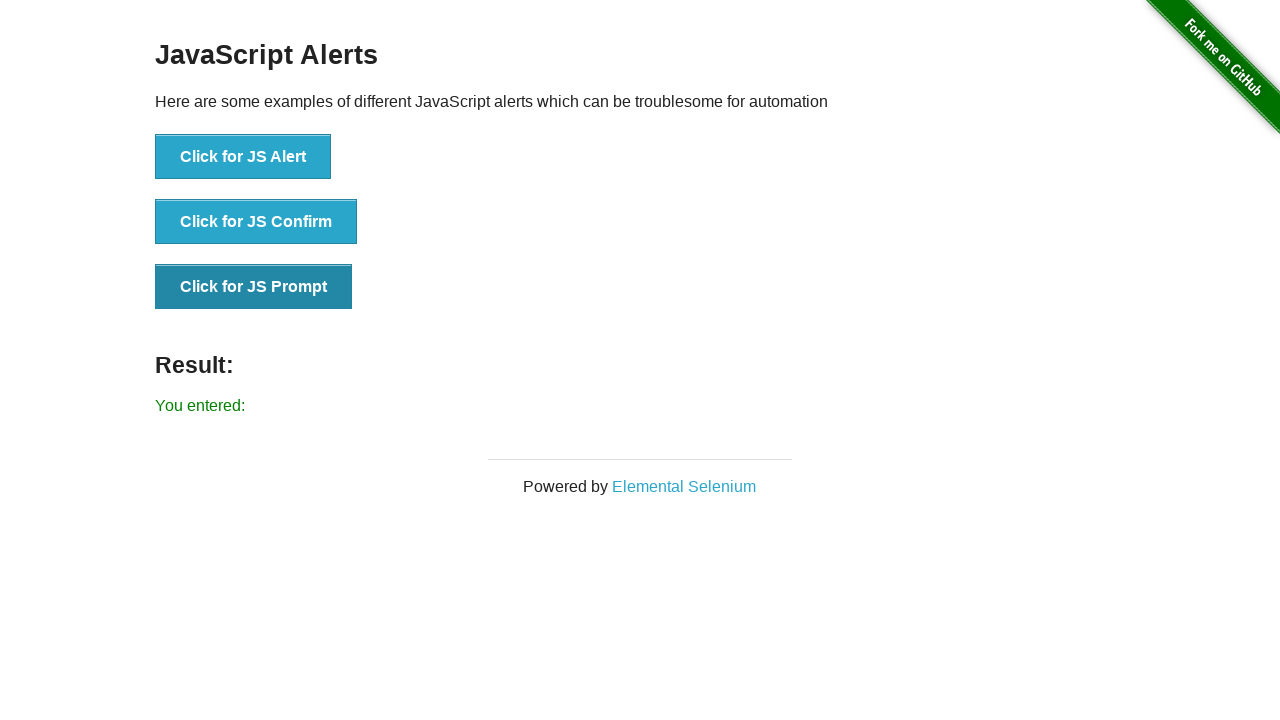

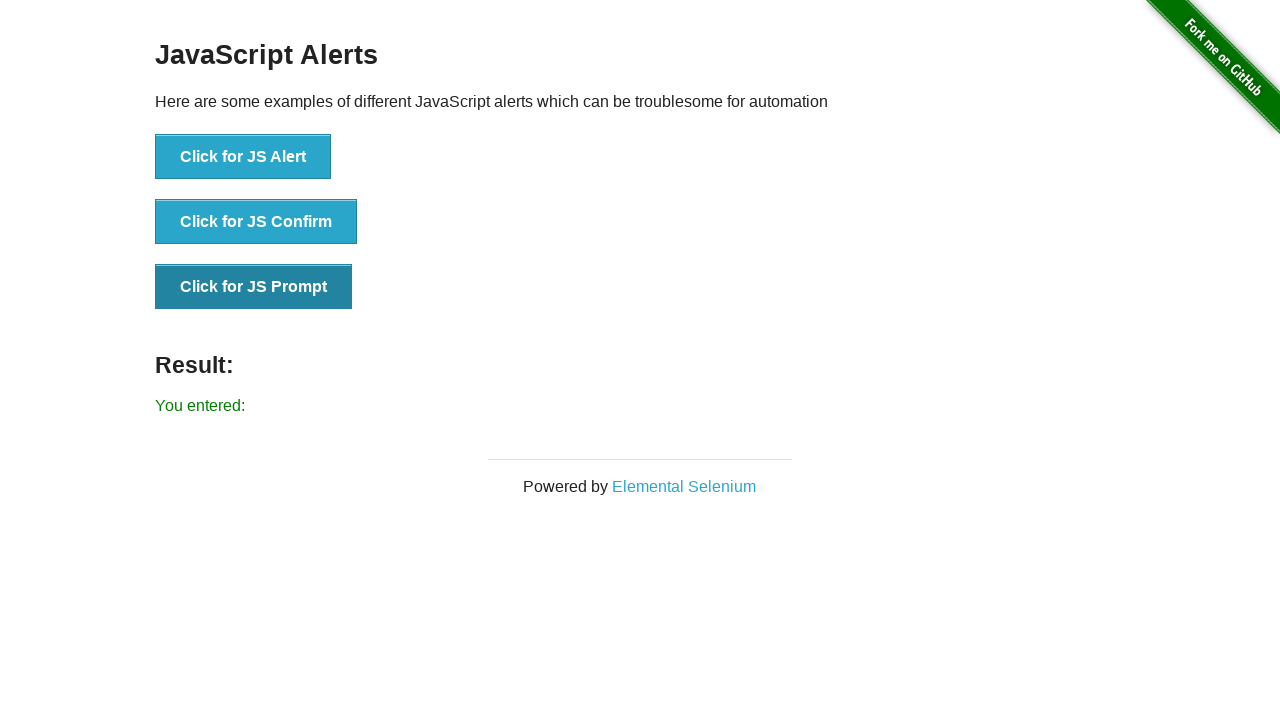